Tests right-click (context menu) interaction by right-clicking on an element to trigger the context menu

Starting URL: https://swisnl.github.io/jQuery-contextMenu/demo.html

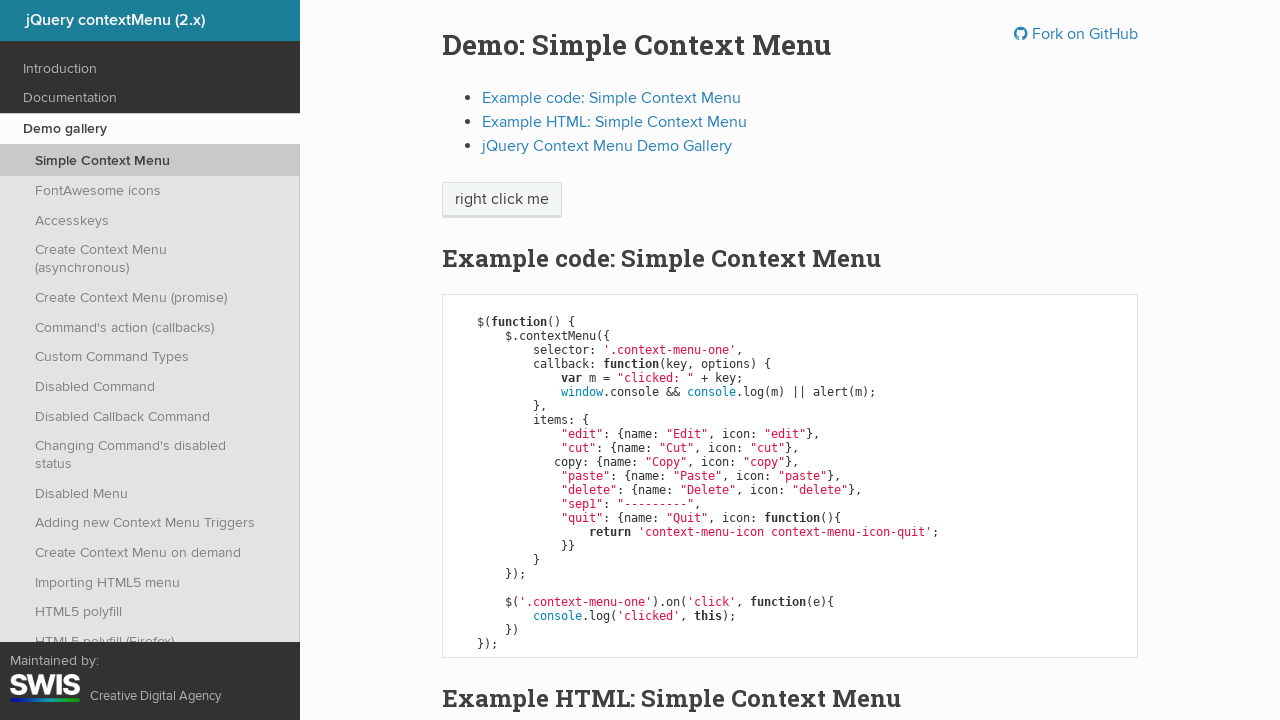

Right-clicked on 'right click me' element to trigger context menu at (502, 200) on //span[text()='right click me']
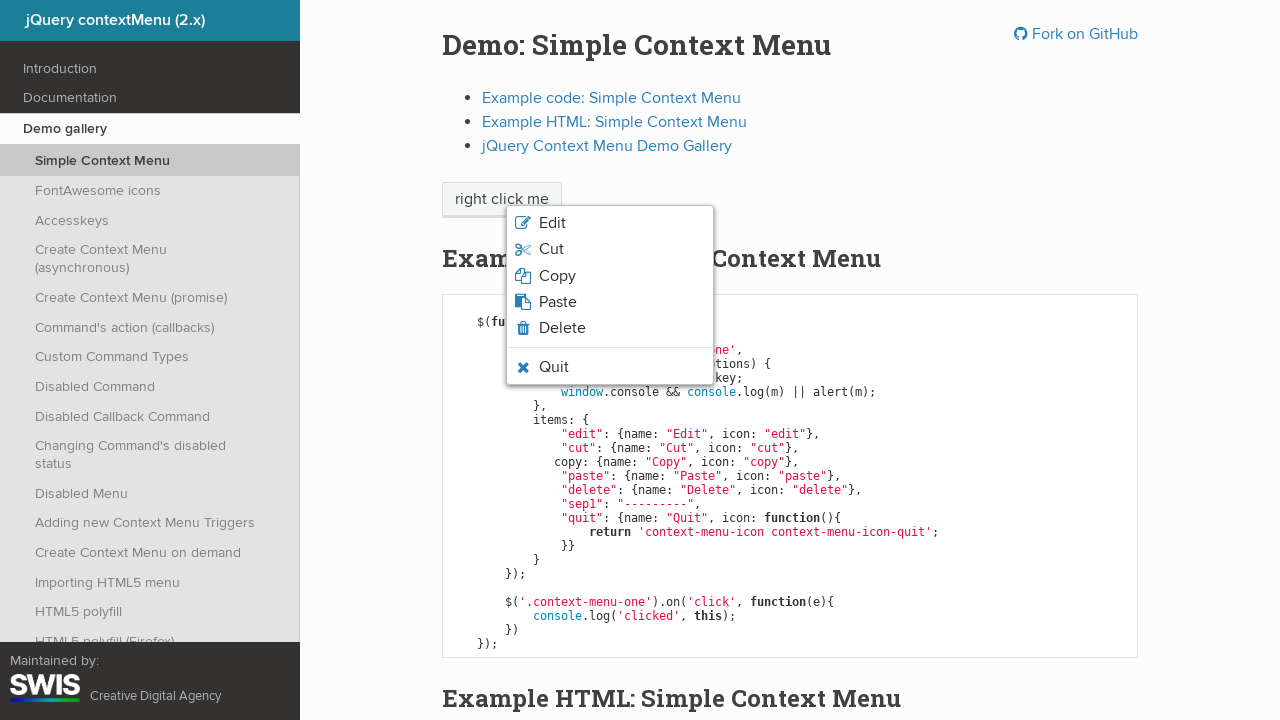

Context menu appeared after right-click
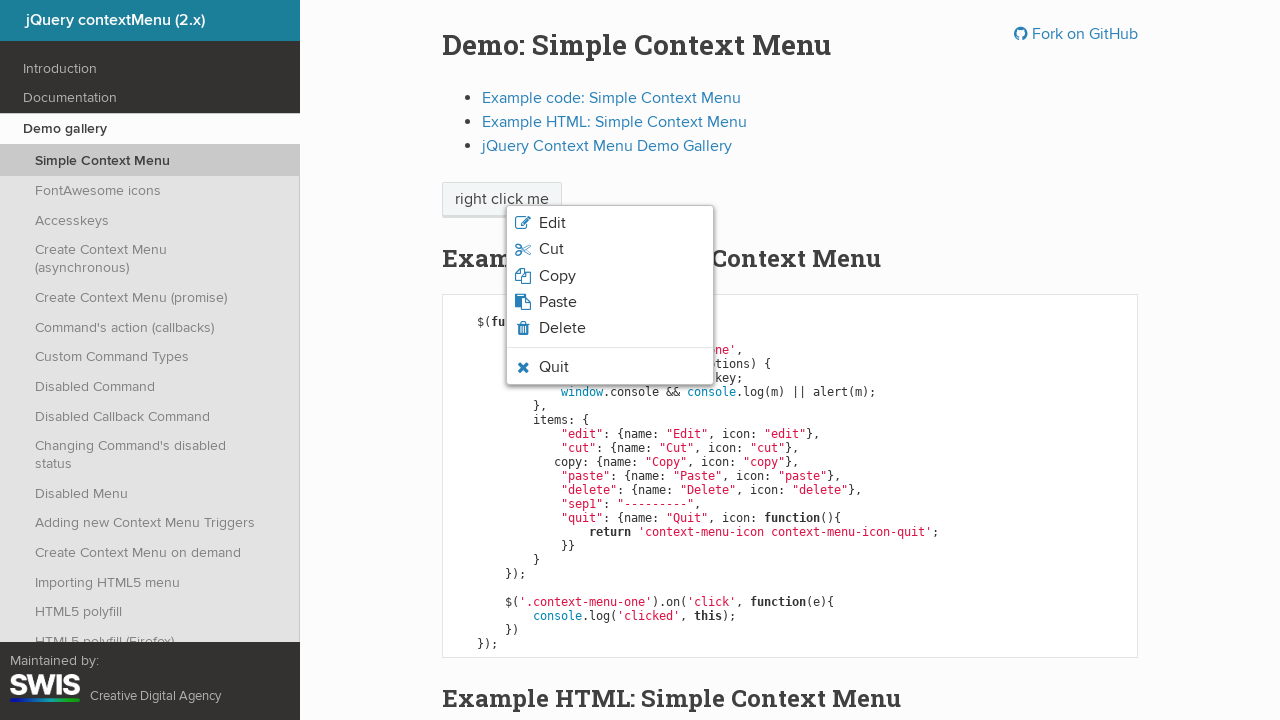

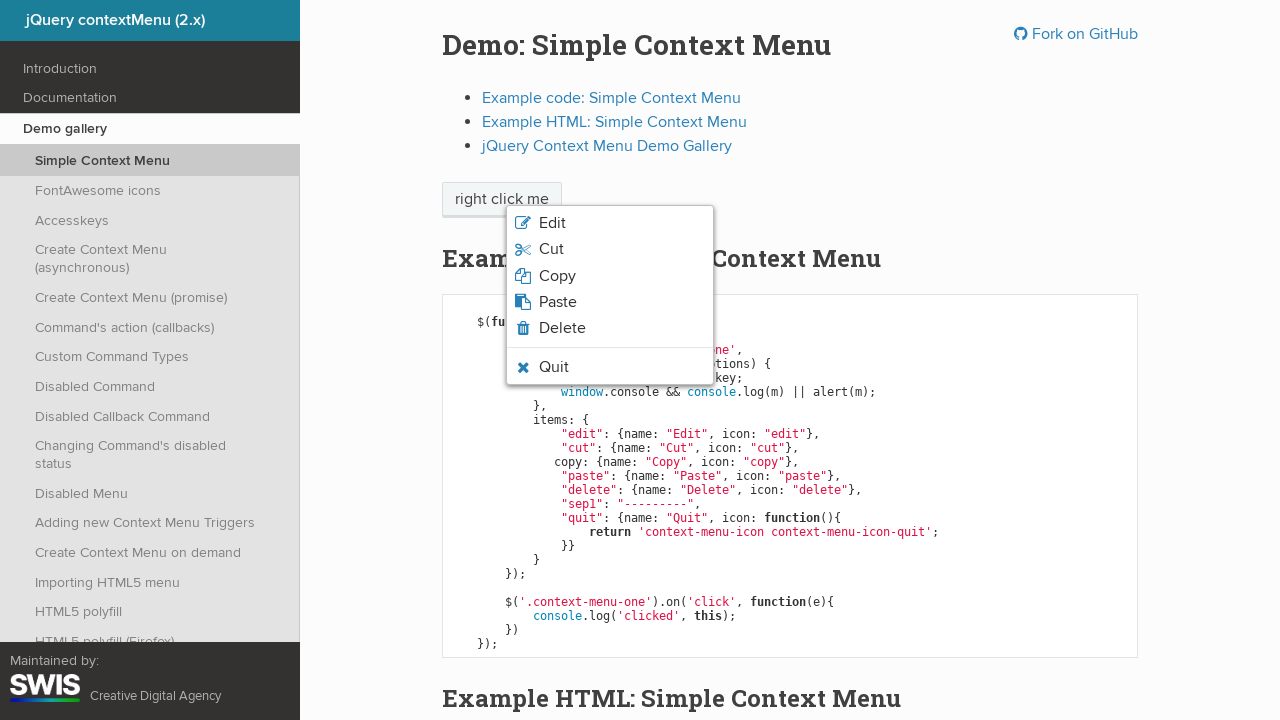